Opens the styles page and verifies the correct header text is displayed

Starting URL: https://kristinek.github.io/site/examples/styles

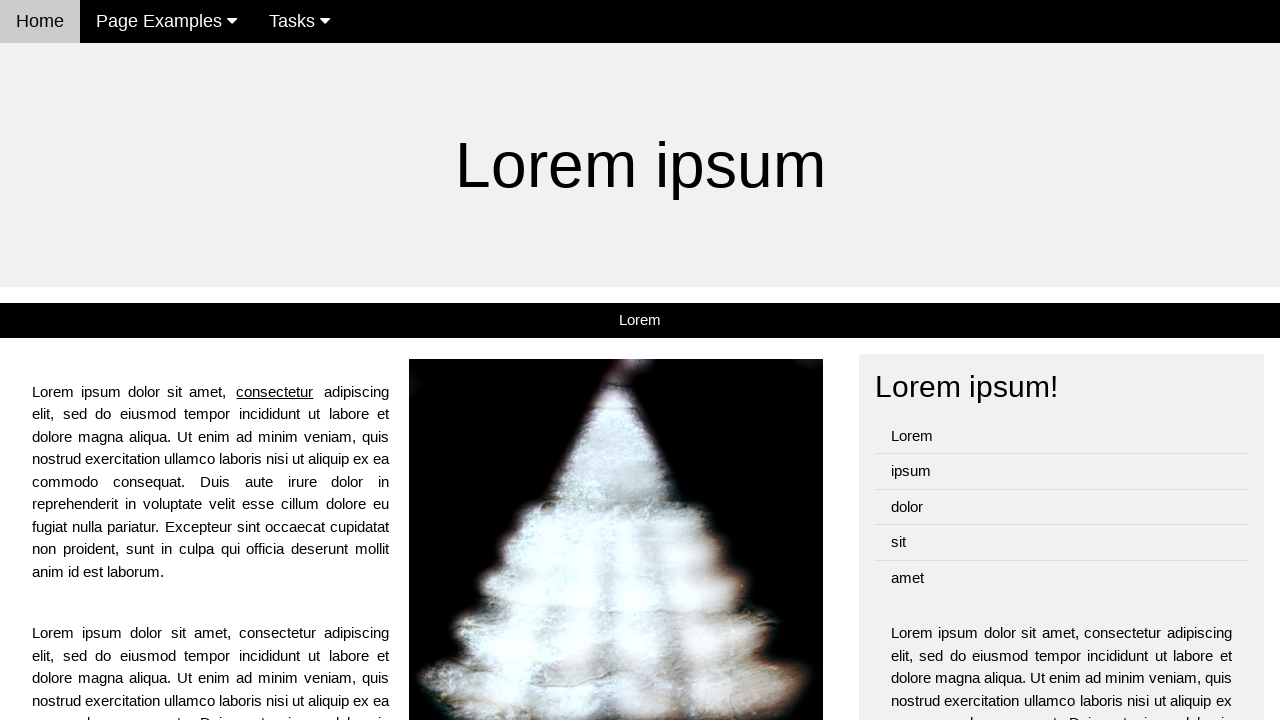

Navigated to styles page
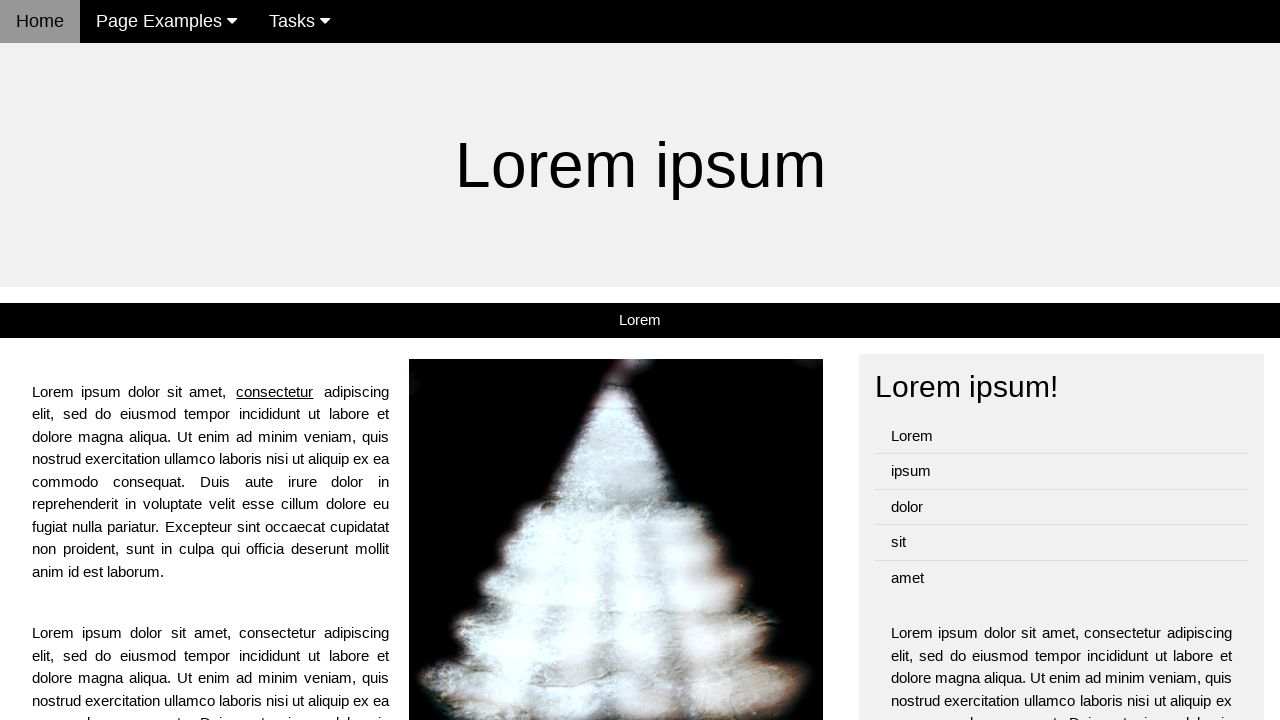

Located h1 header element
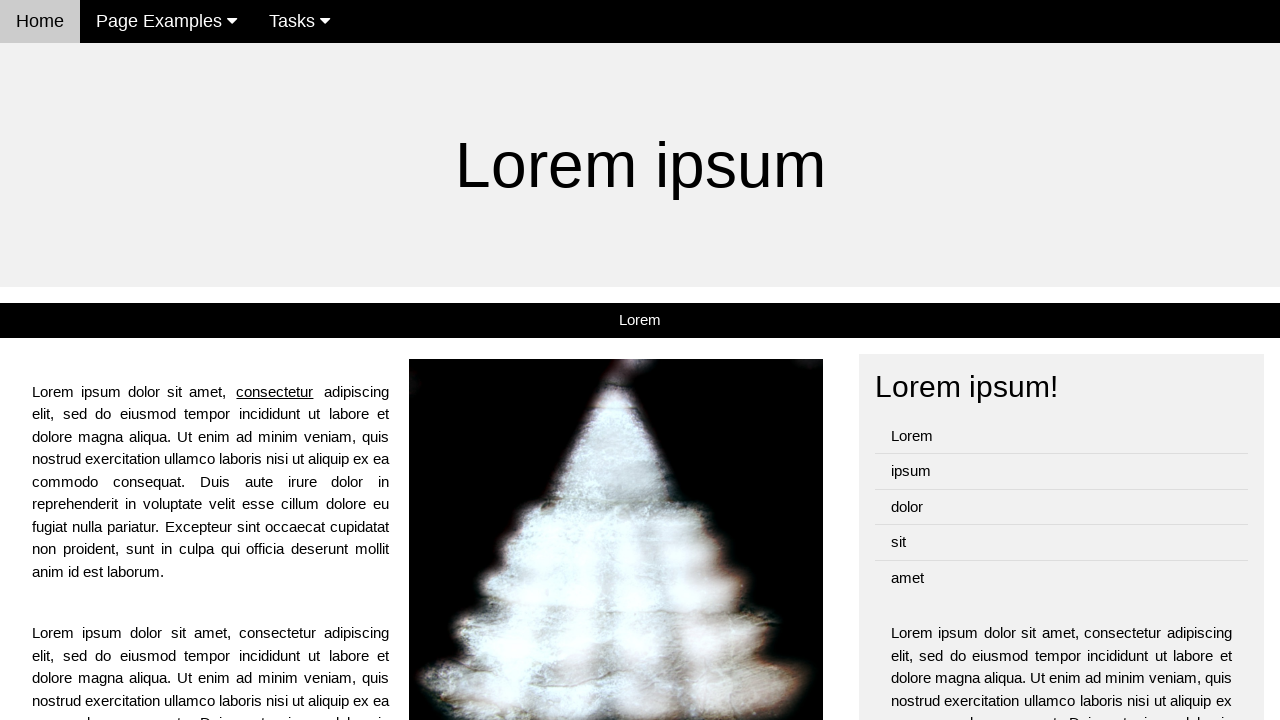

Header element is visible and ready
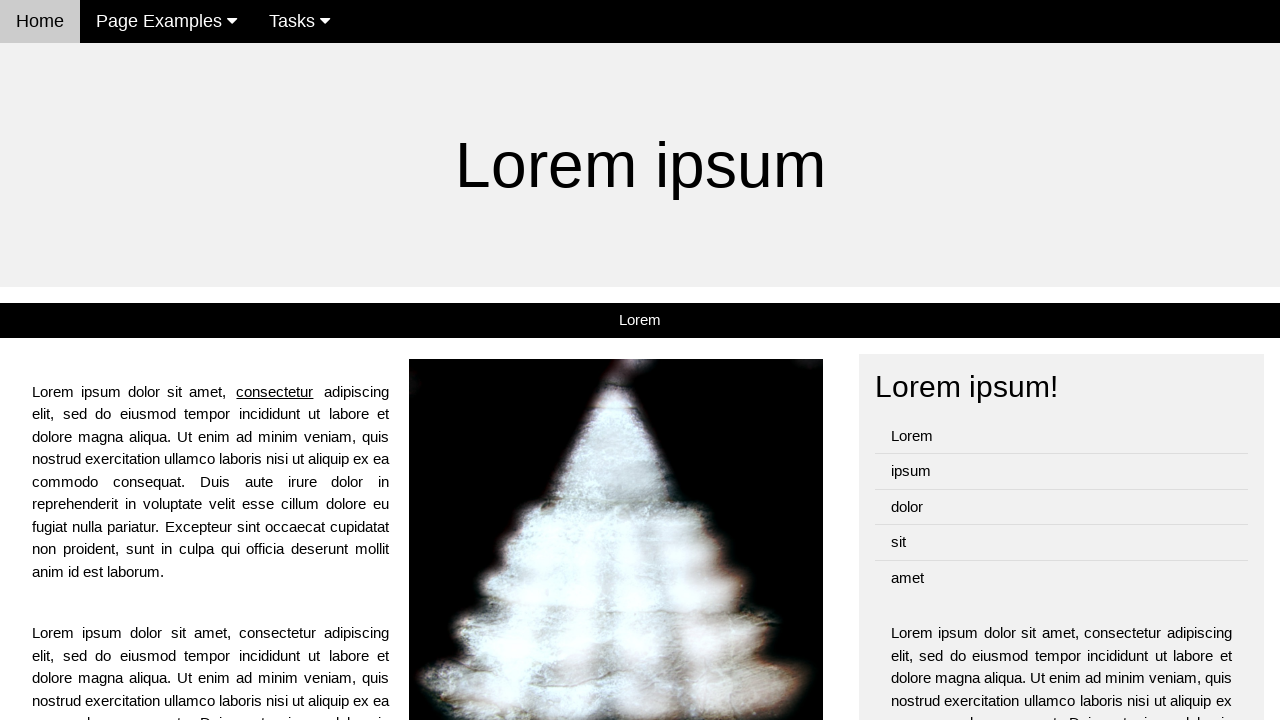

Verified header text is 'Lorem ipsum'
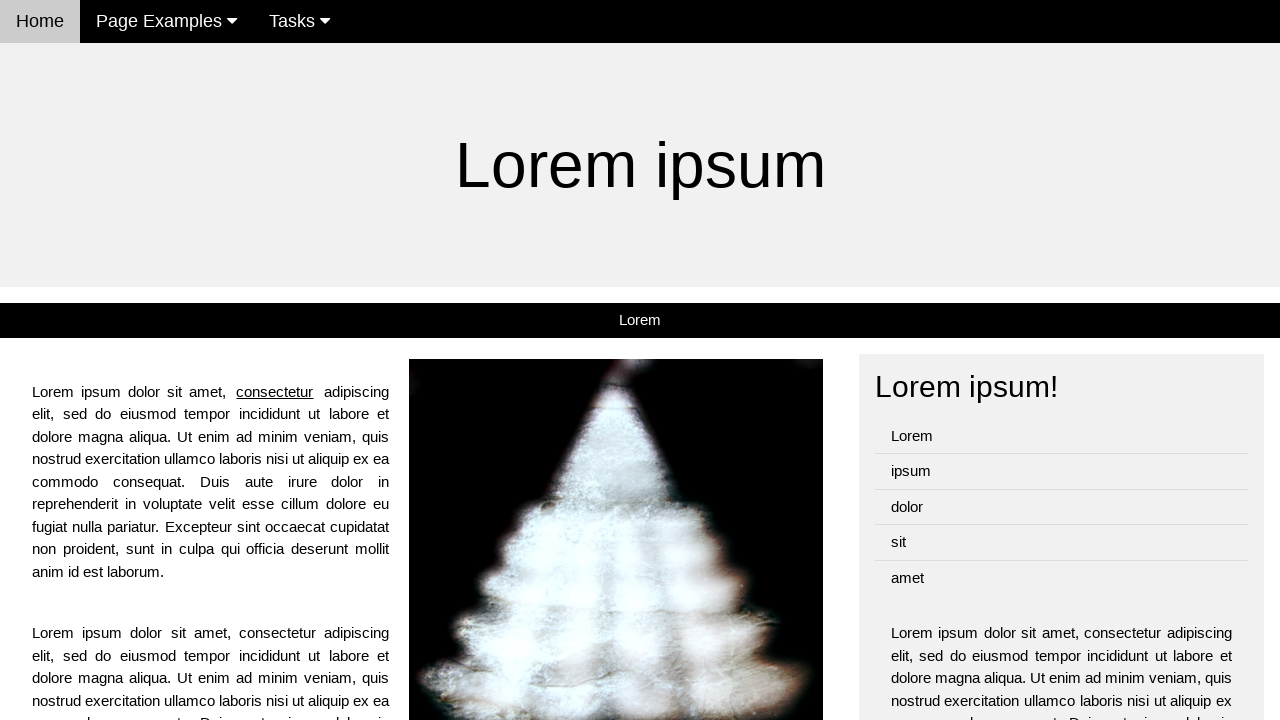

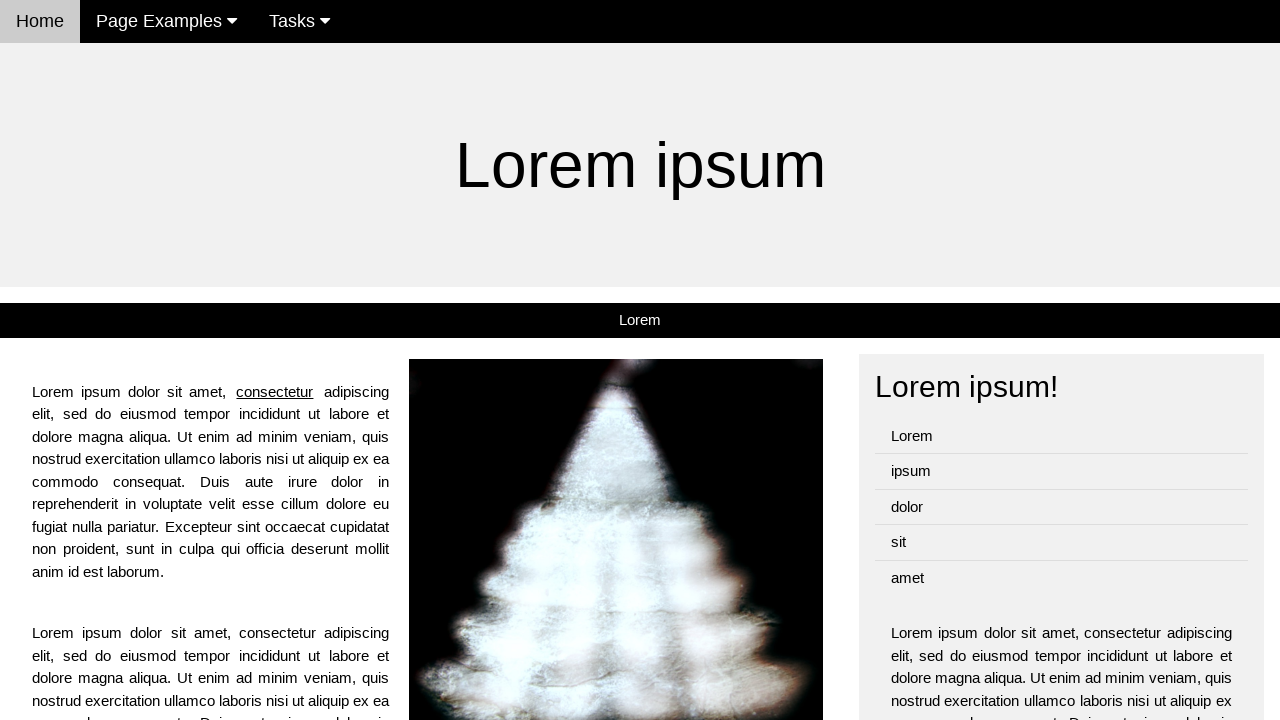